Navigates to a football statistics website and clicks the "All matches" button to display all match data in a table.

Starting URL: https://www.adamchoi.co.uk/overs/detailed

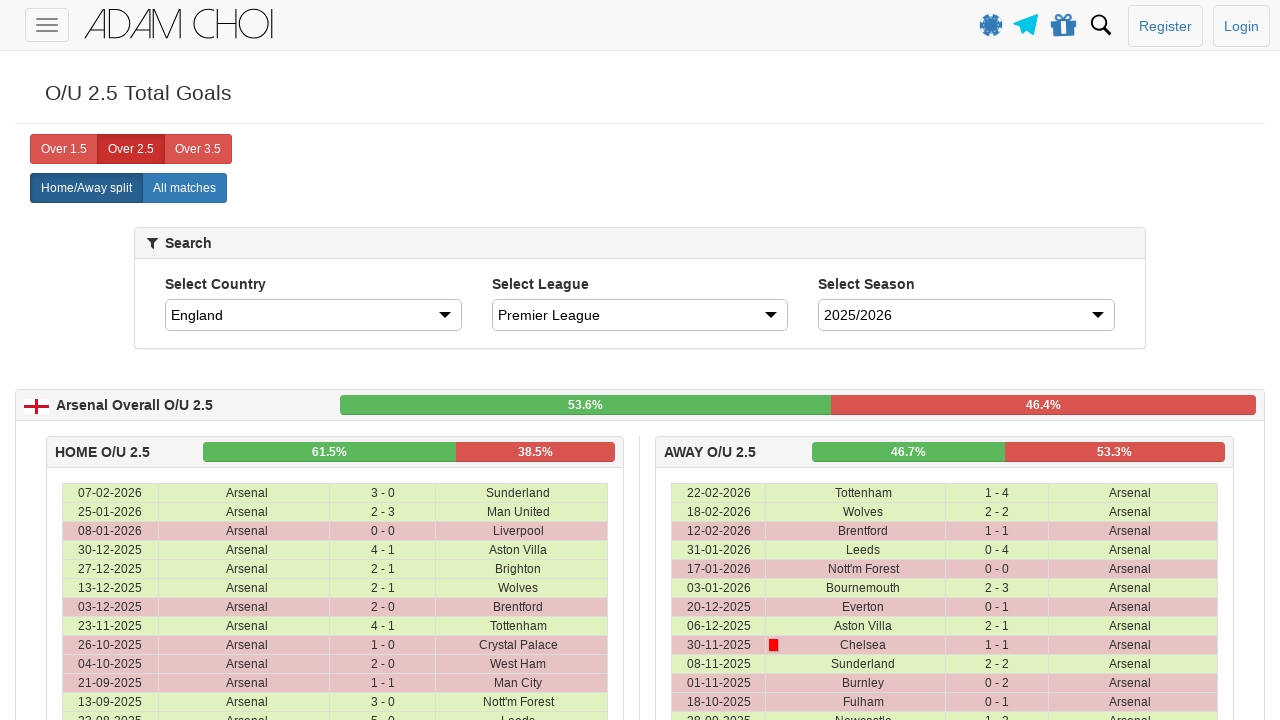

Navigated to adamchoi.co.uk football statistics website
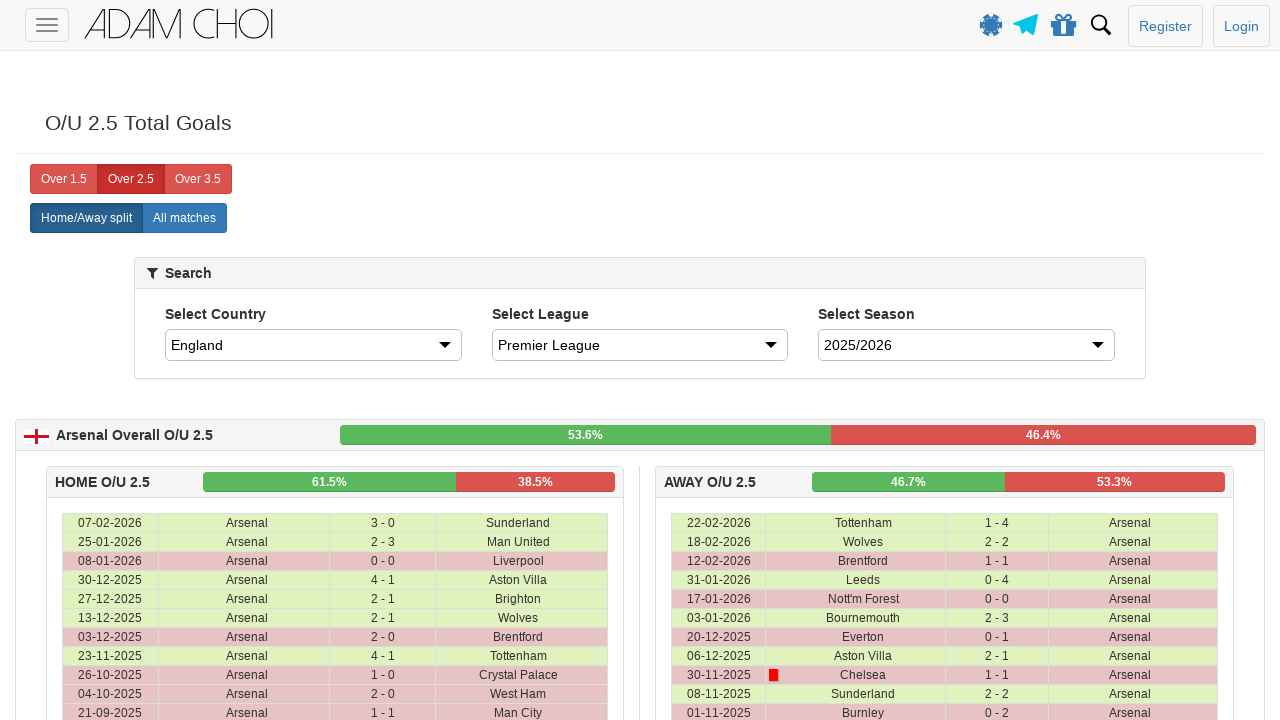

Clicked the 'All matches' button to display all match data at (184, 218) on xpath=//label[@analytics-event="All matches"]
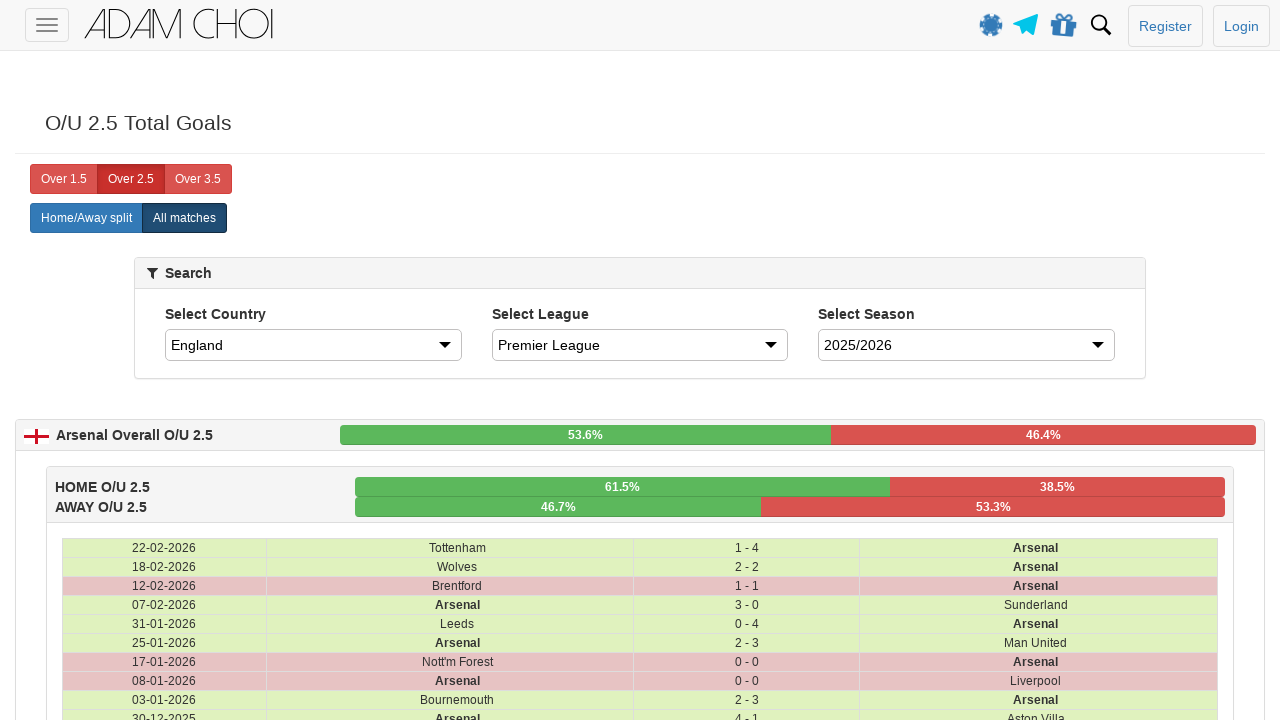

Match table rows loaded successfully
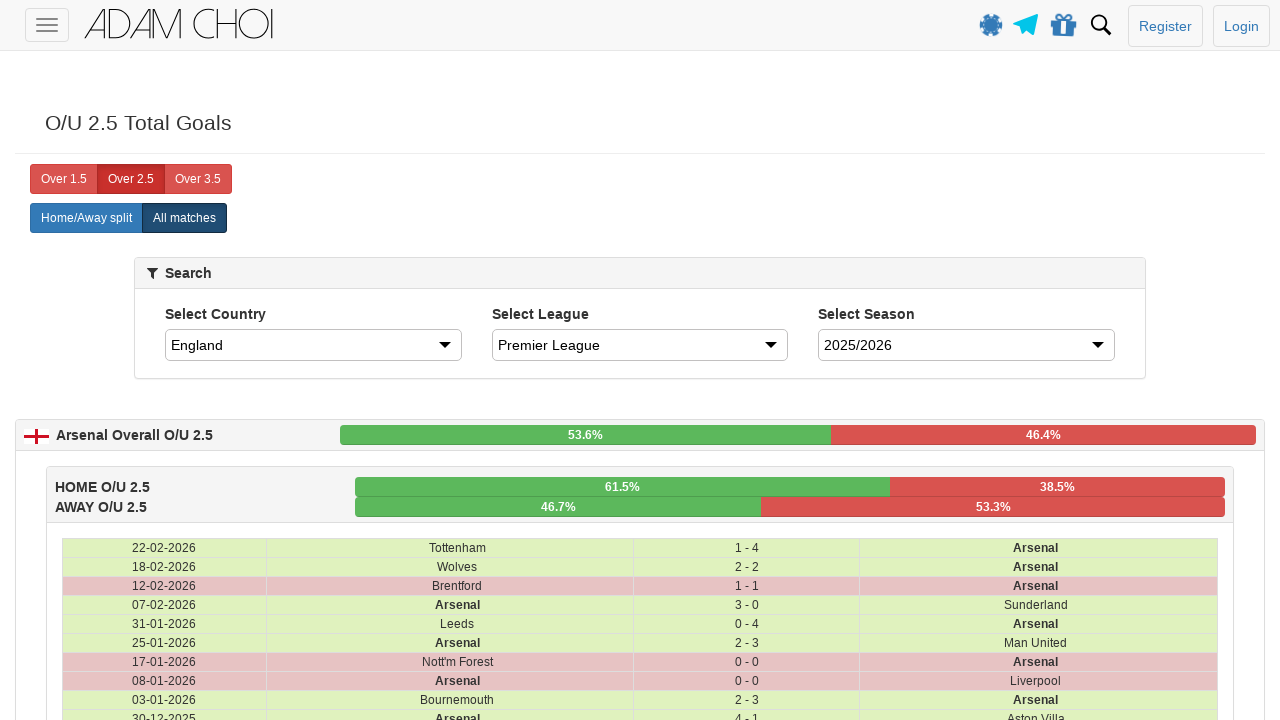

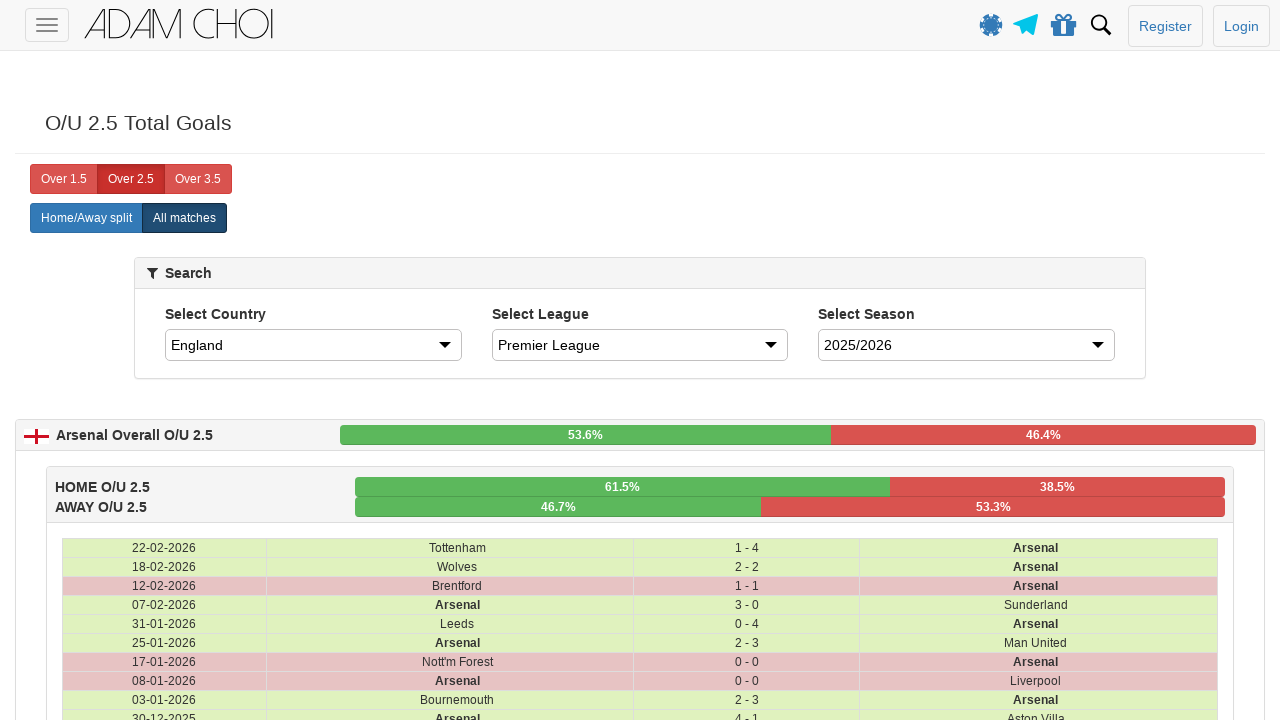